Tests drag and drop functionality by dragging an element from one location to another on the page

Starting URL: https://leafground.com/drag.xhtml

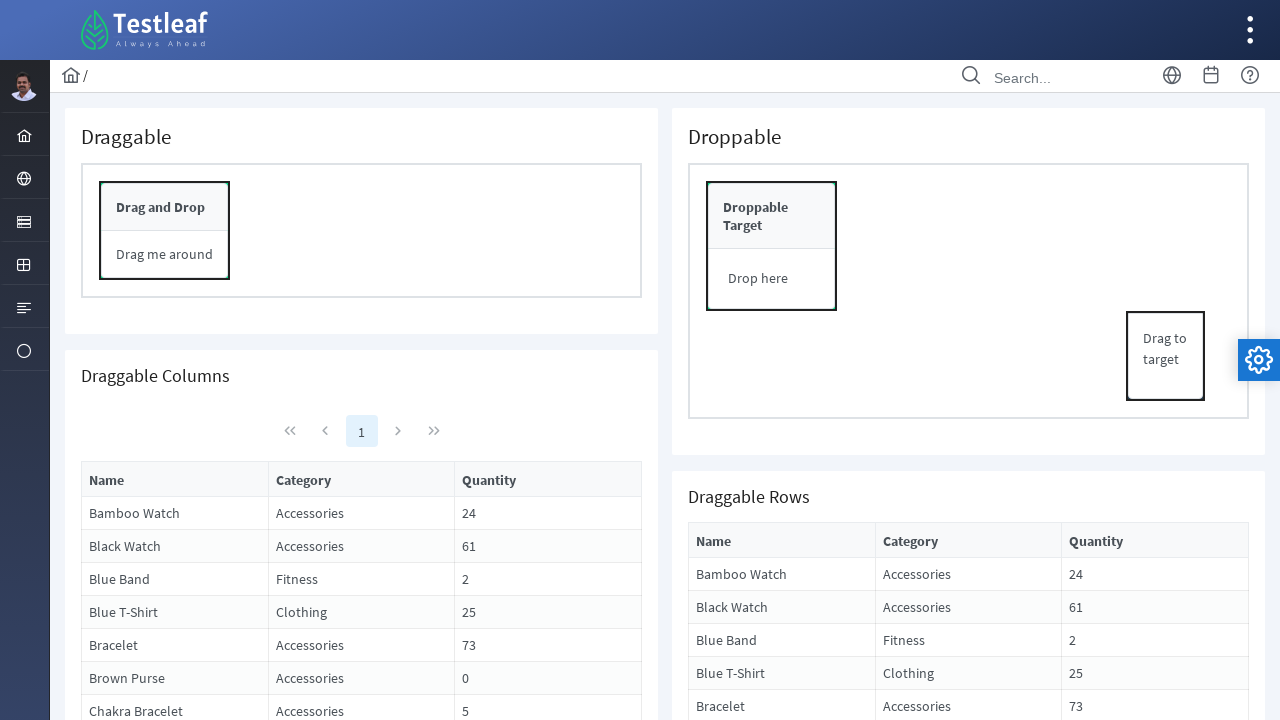

Located source element to drag
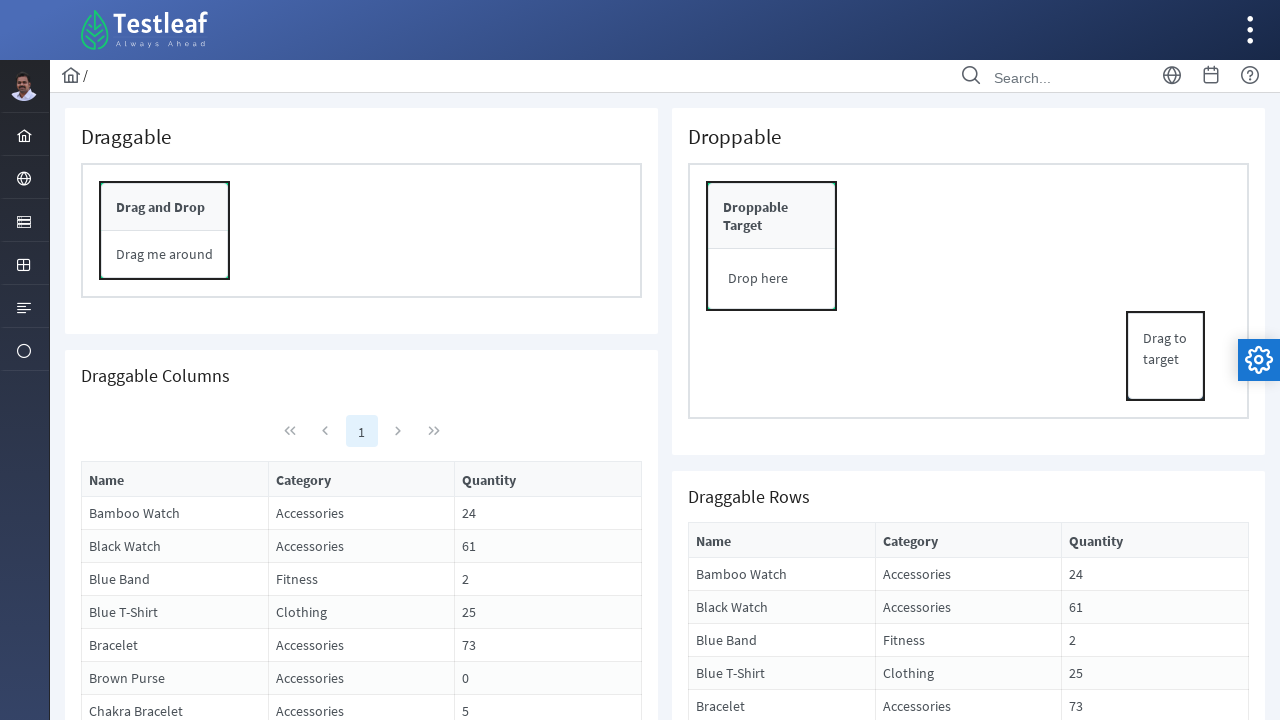

Located target element to drop onto
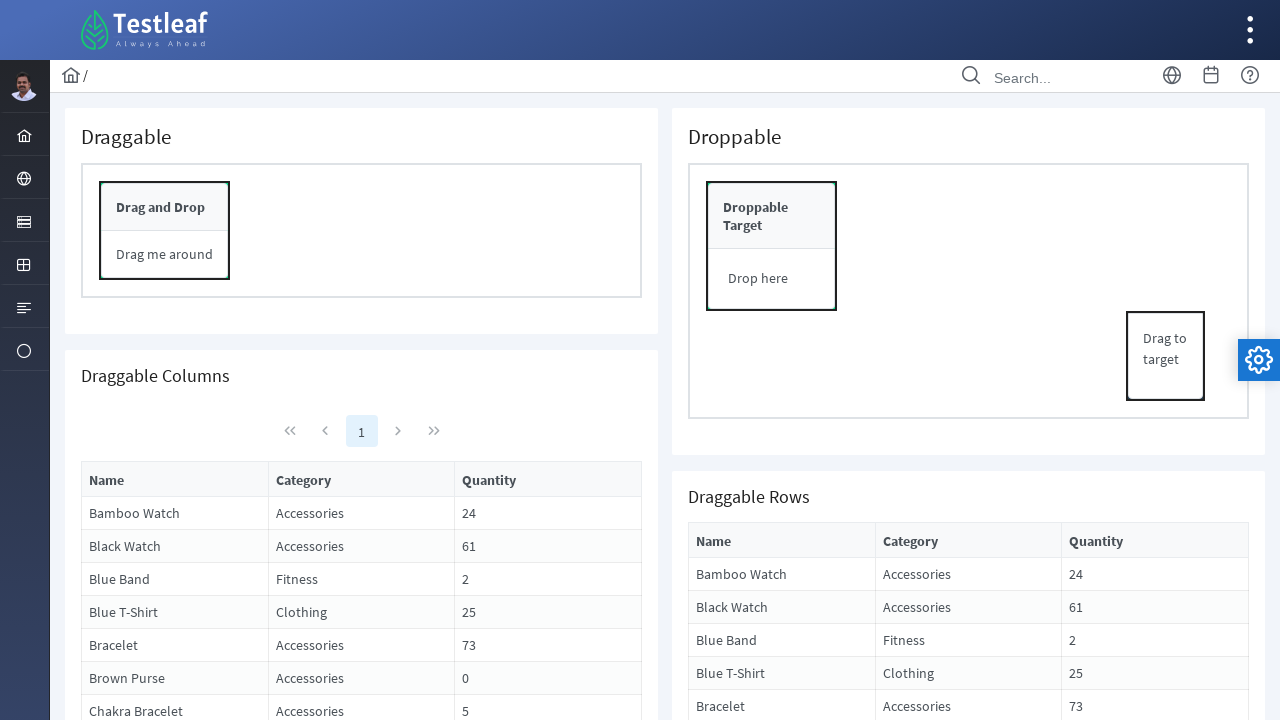

Dragged element from source location to target location at (772, 216)
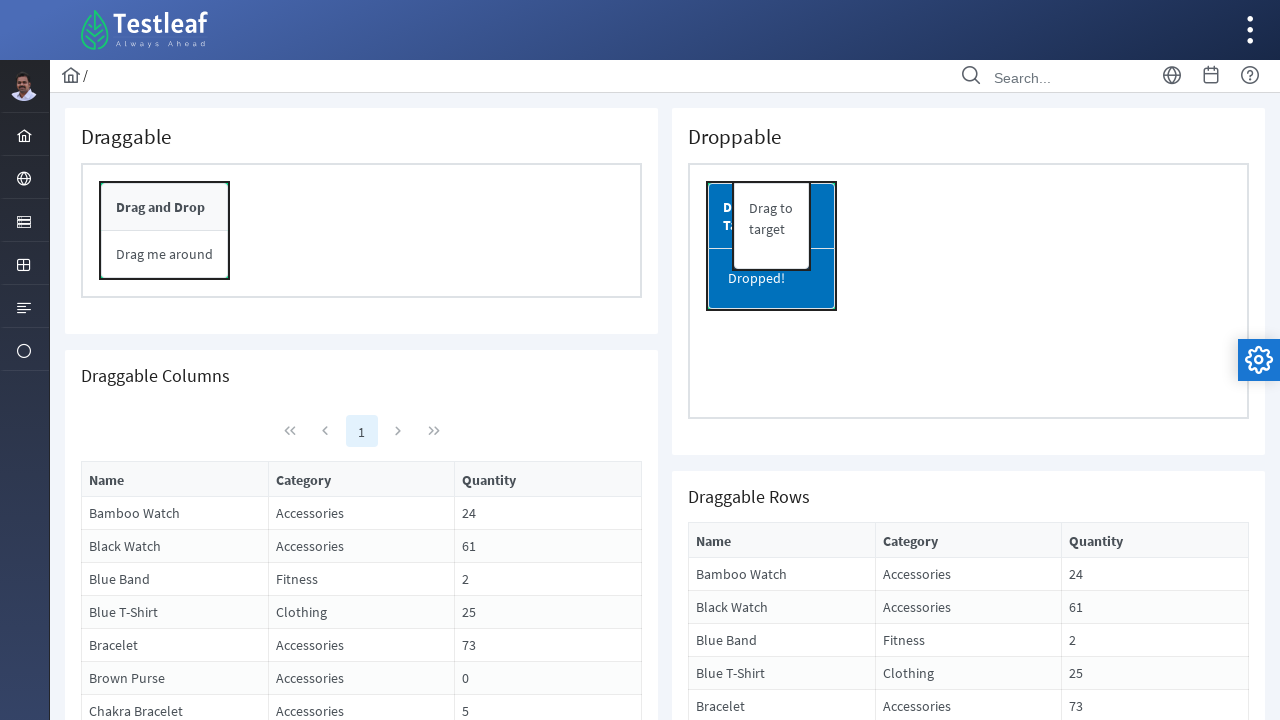

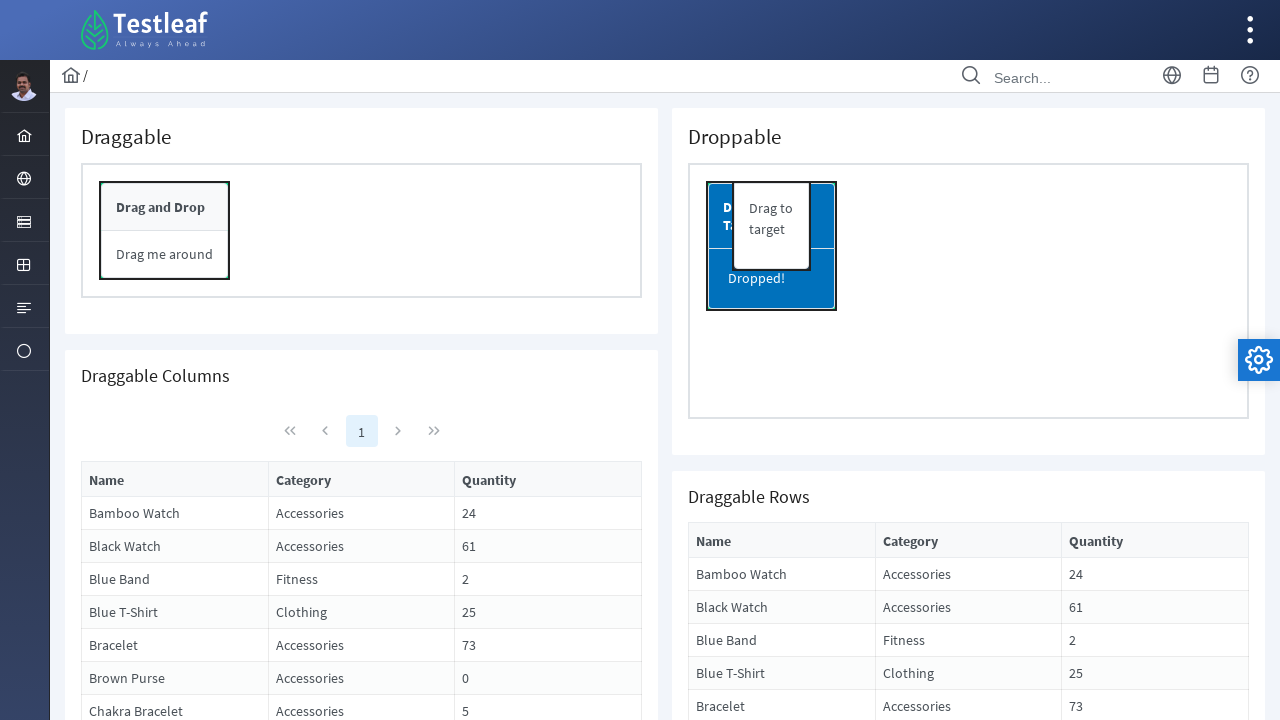